Tests alert and confirmation dialog handling by entering a name and interacting with different types of JavaScript popups

Starting URL: https://www.rahulshettyacademy.com/AutomationPractice/

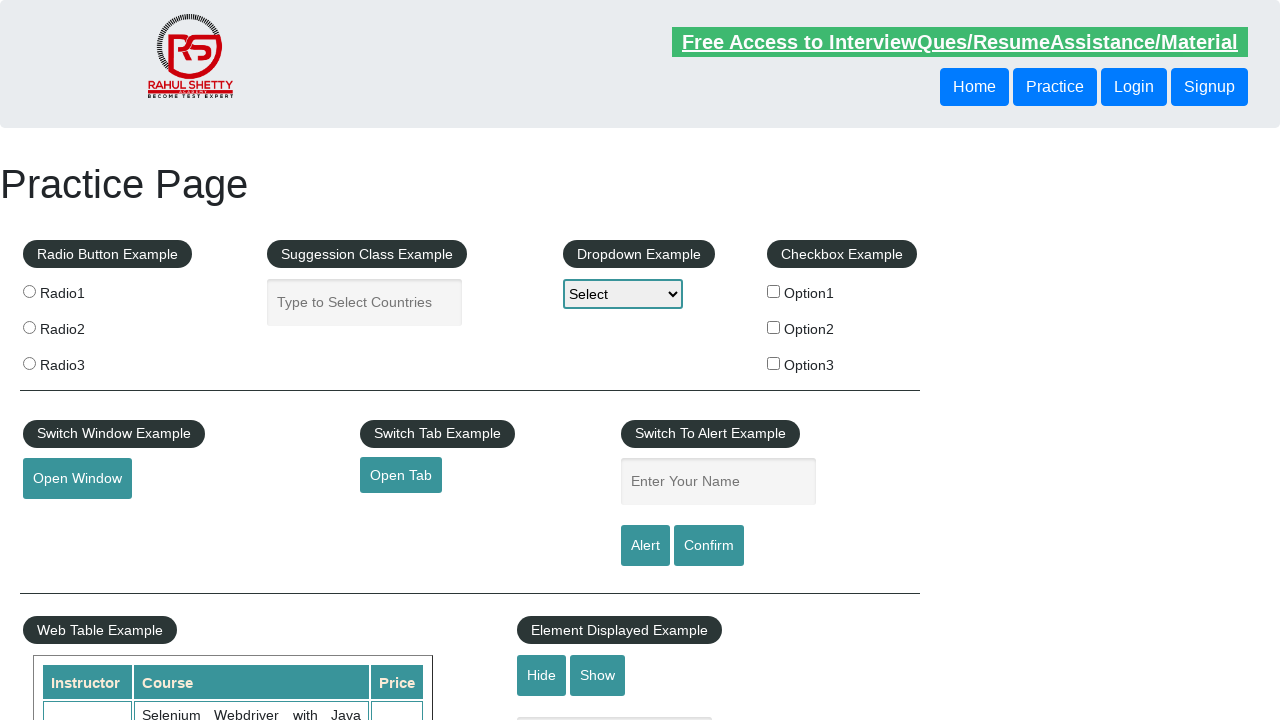

Entered 'Aman' in the name input field for alert popup on input[placeholder='Enter Your Name']
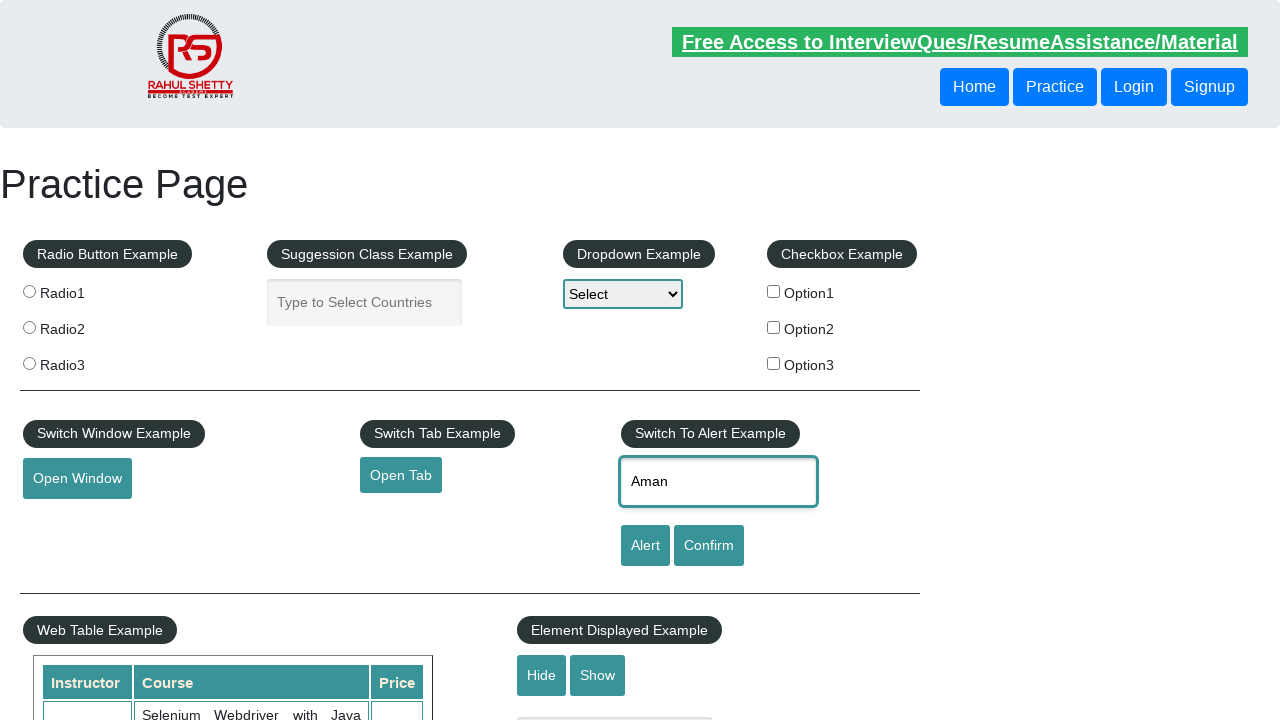

Clicked alert button to trigger alert dialog at (645, 546) on #alertbtn
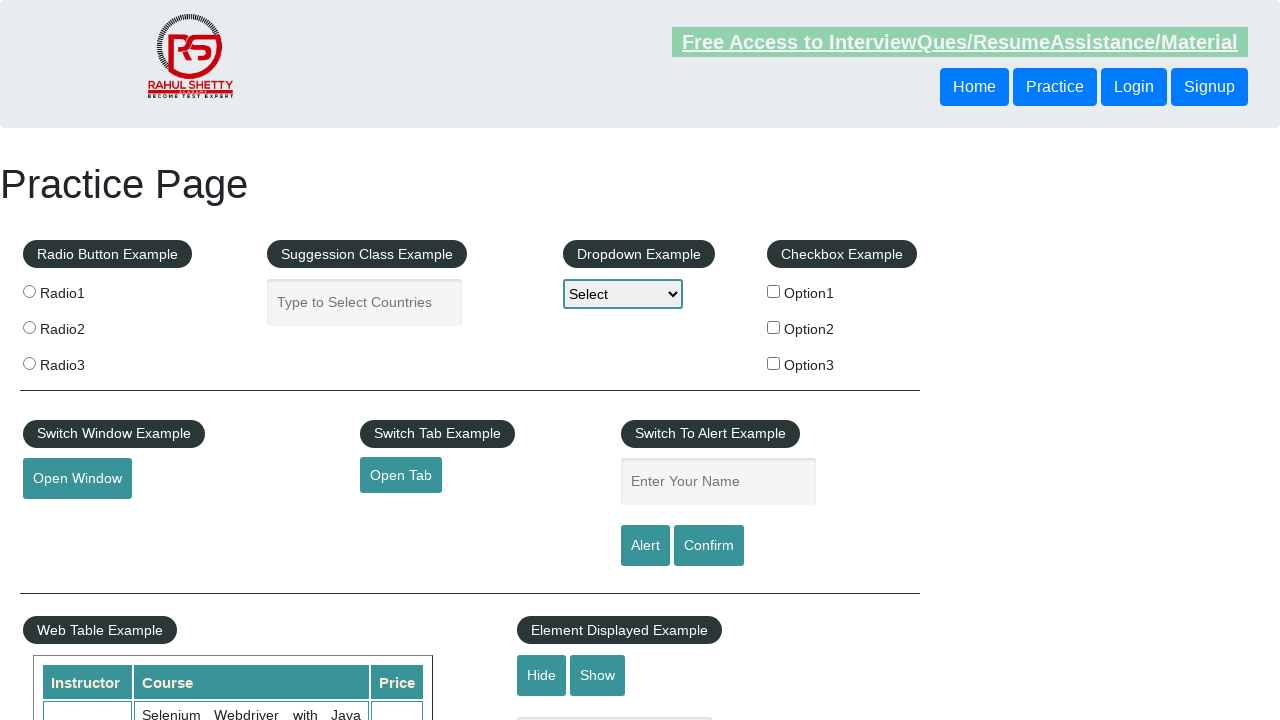

Alert dialog accepted
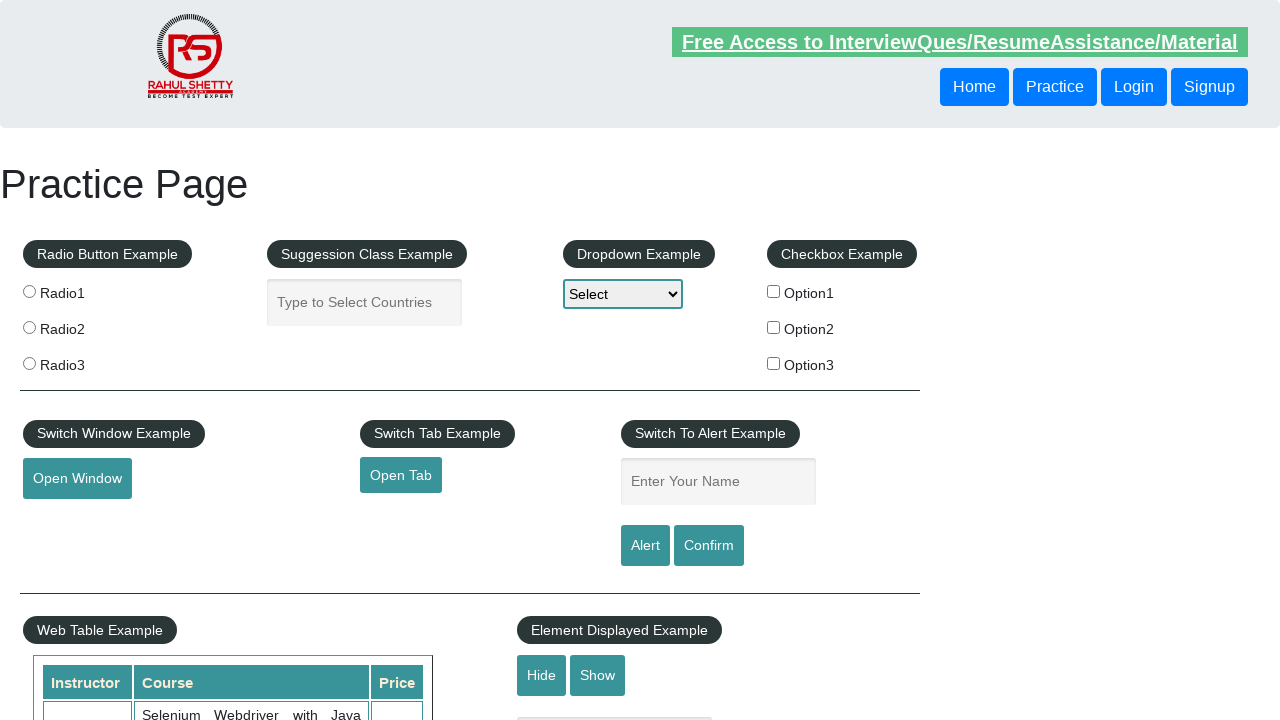

Entered 'Aman' in the name input field for confirm popup on input[placeholder='Enter Your Name']
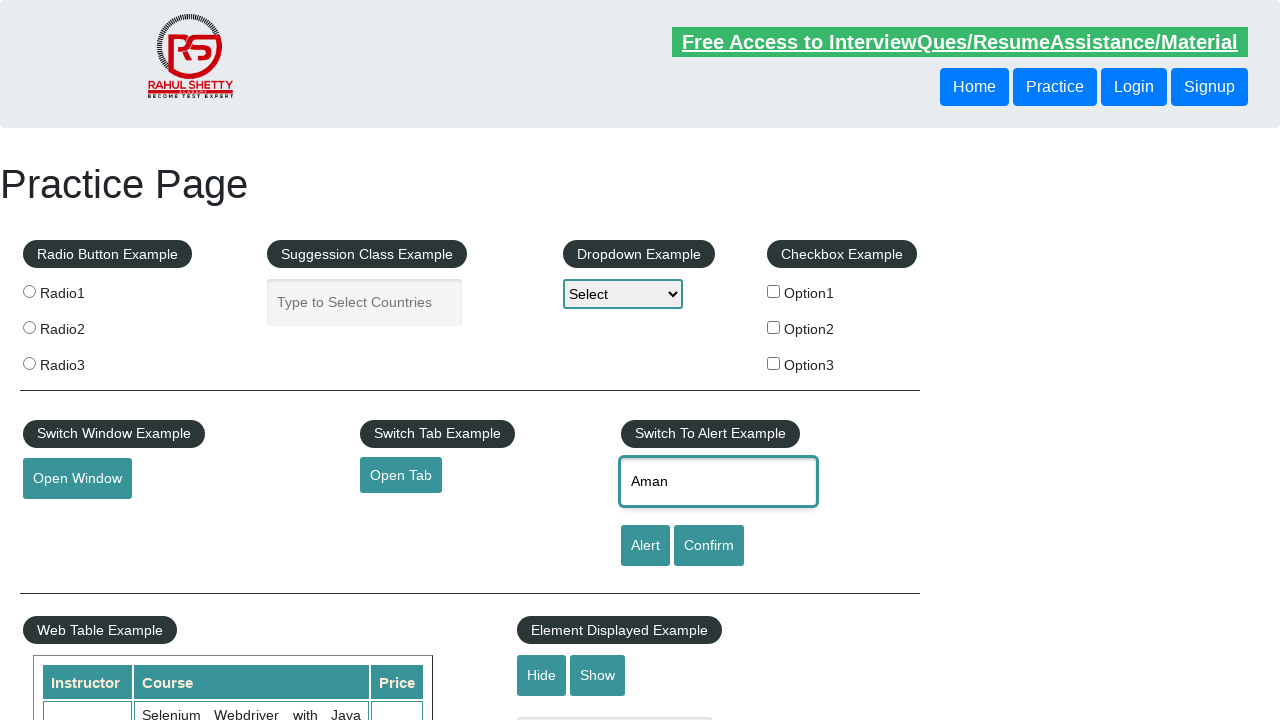

Set up confirmation dialog handler to dismiss dialog
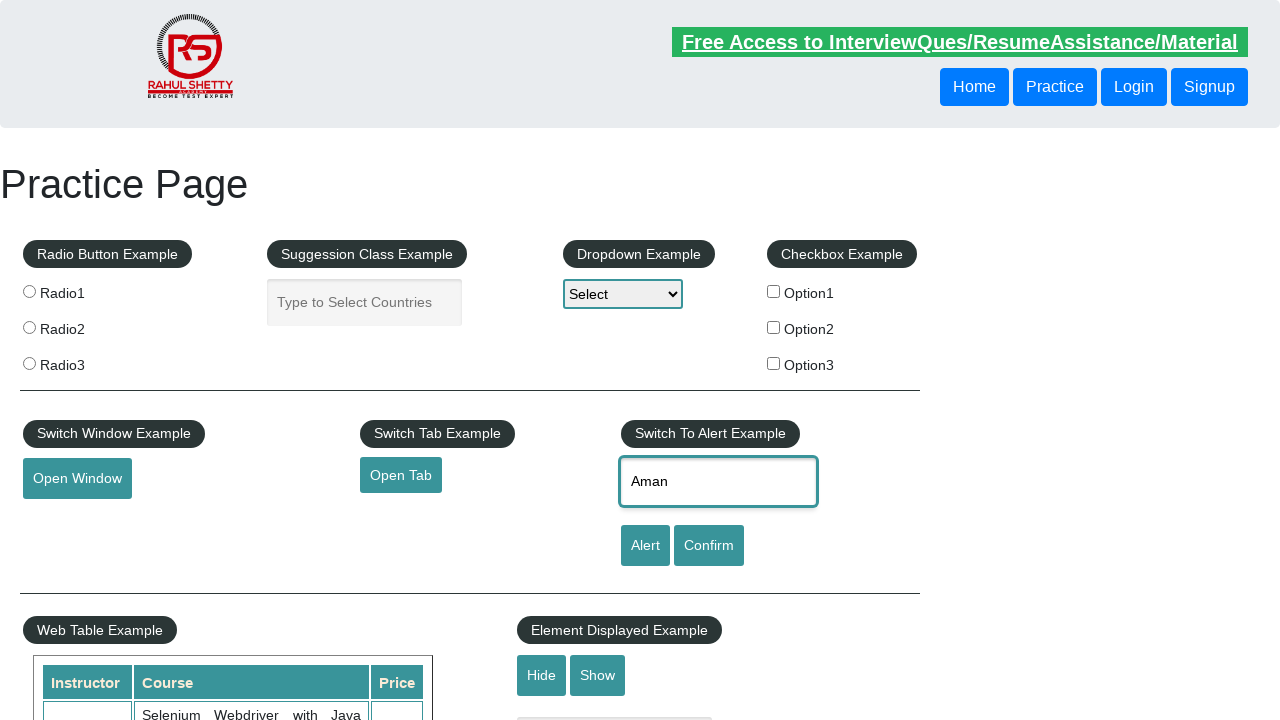

Clicked confirm button to trigger confirmation dialog at (709, 546) on #confirmbtn
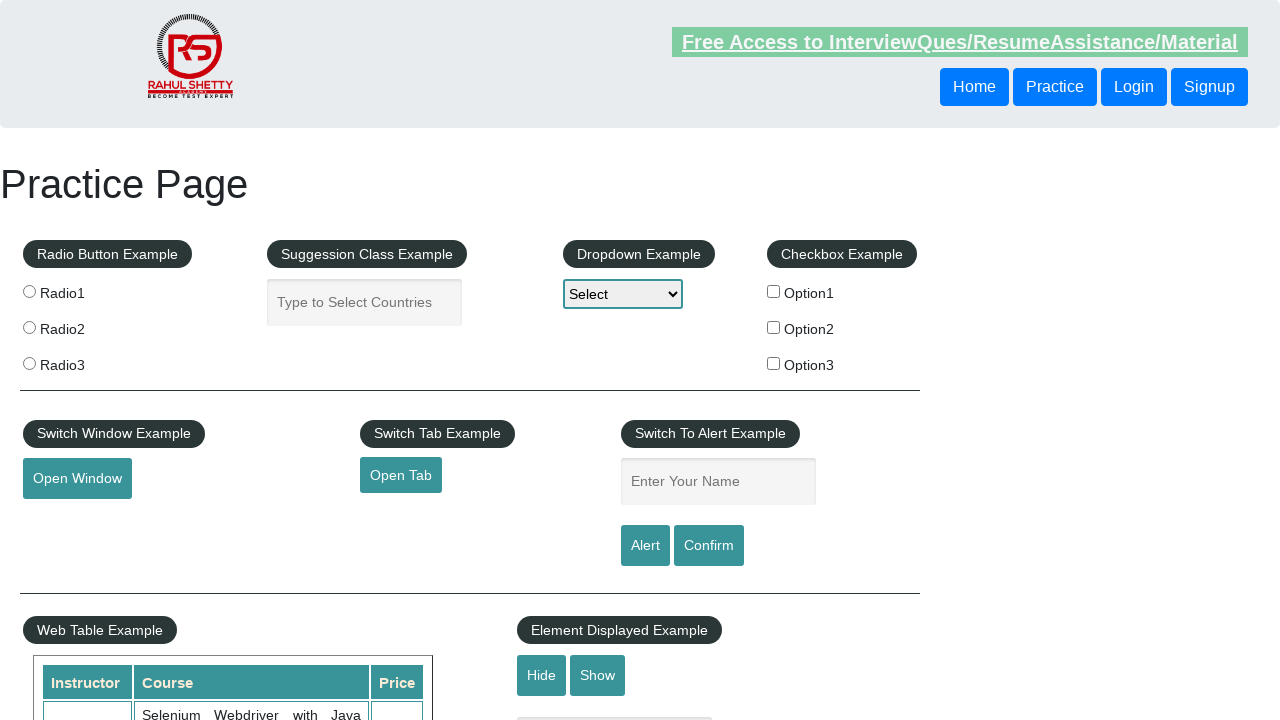

Confirmation dialog dismissed
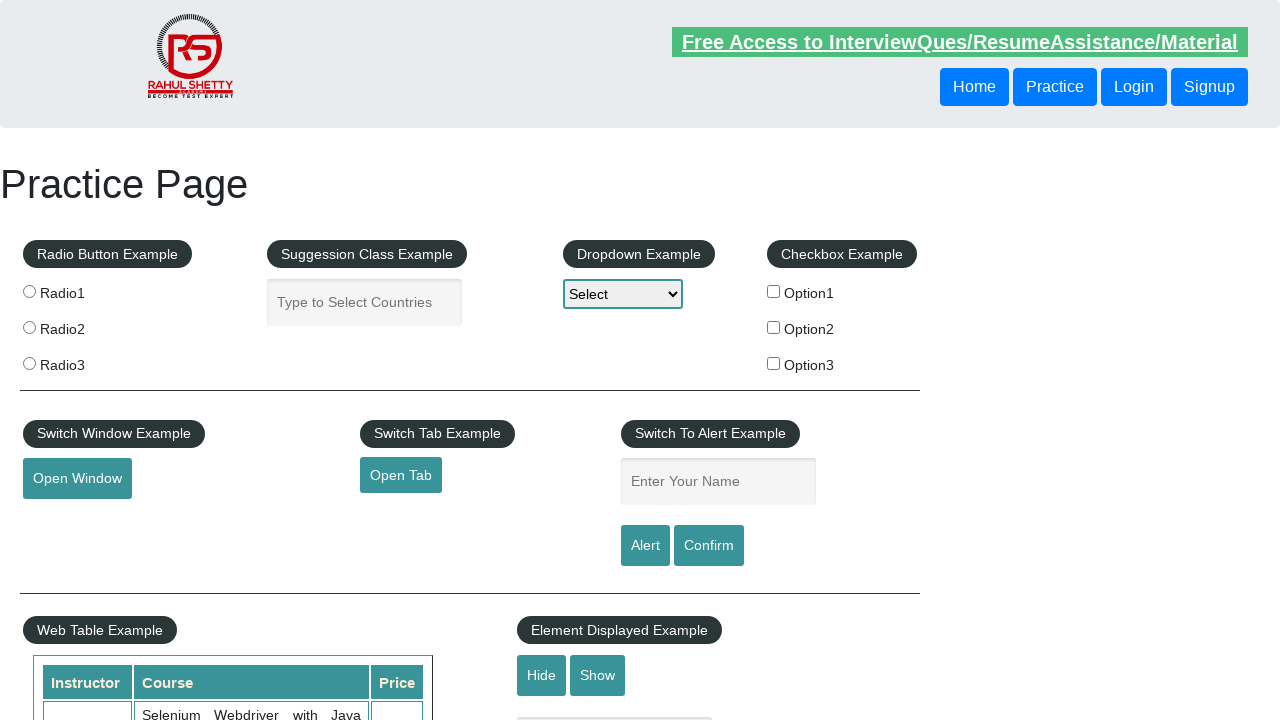

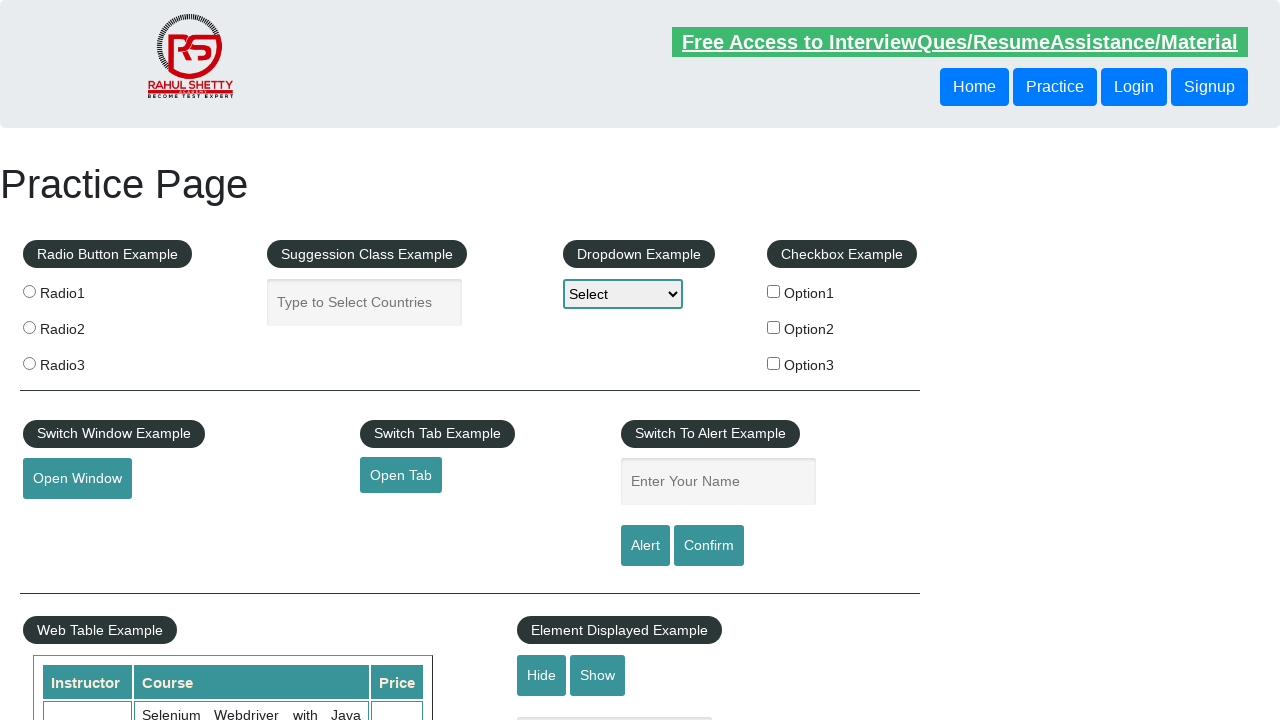